Tests JavaScript alert handling by triggering a prompt popup, entering text, and accepting it

Starting URL: https://the-internet.herokuapp.com/javascript_alerts

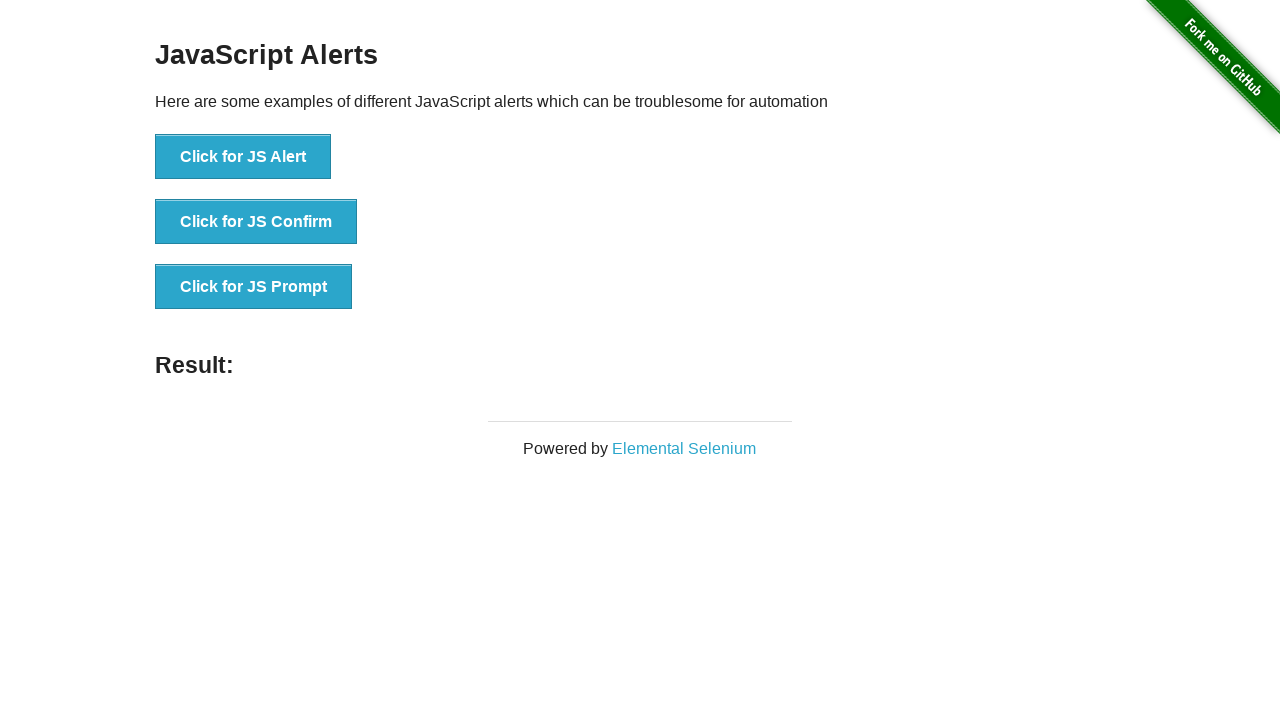

Clicked button to trigger JS prompt popup at (254, 287) on xpath=//button[text()='Click for JS Prompt']
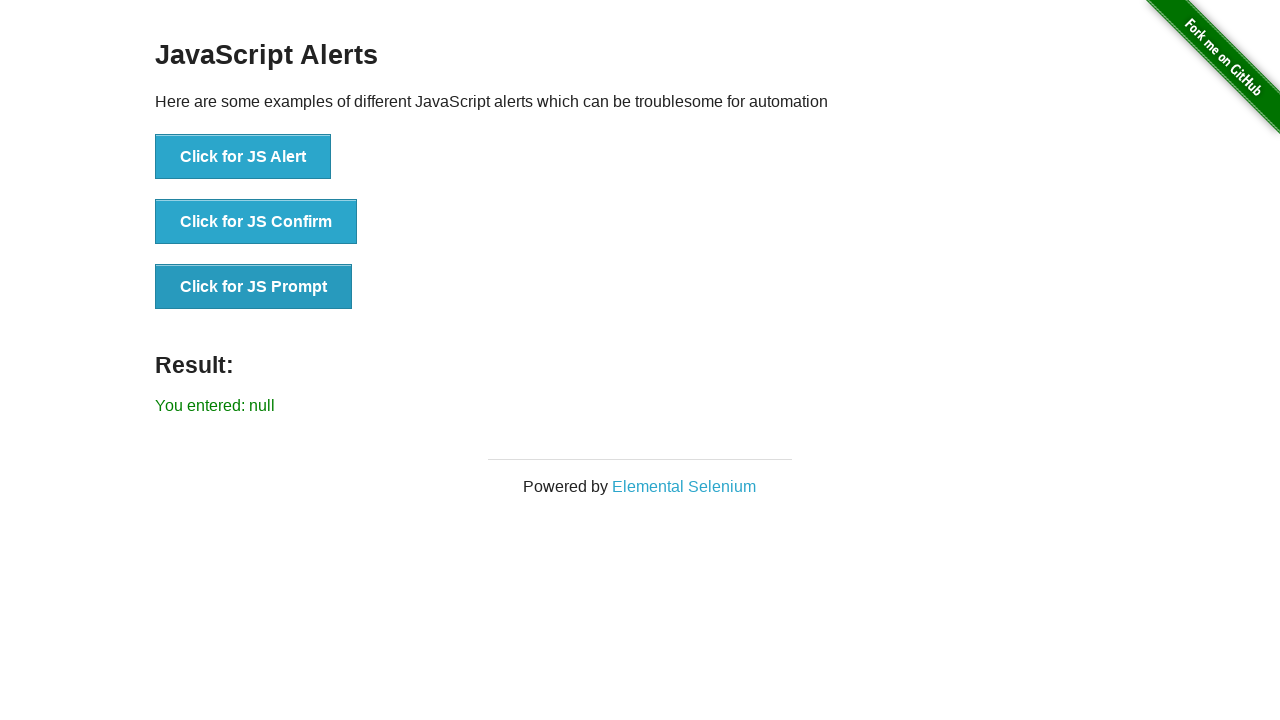

Set up dialog handler to accept prompt with text 'automation'
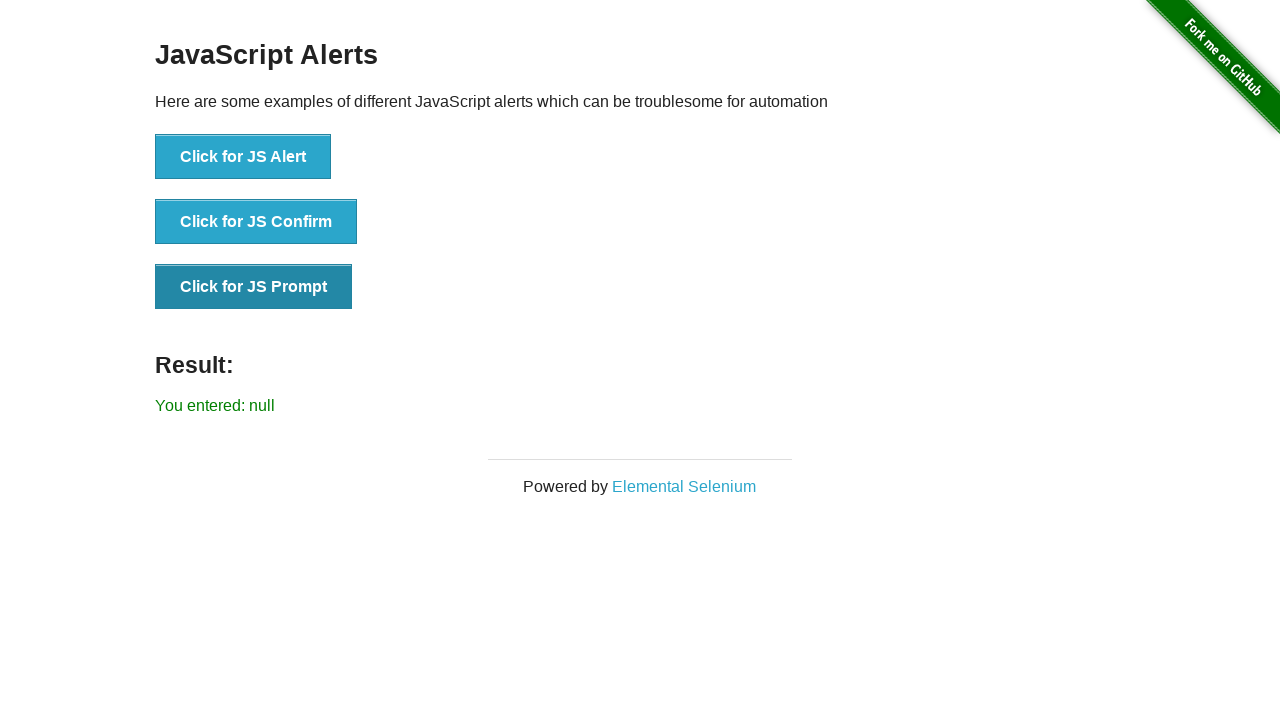

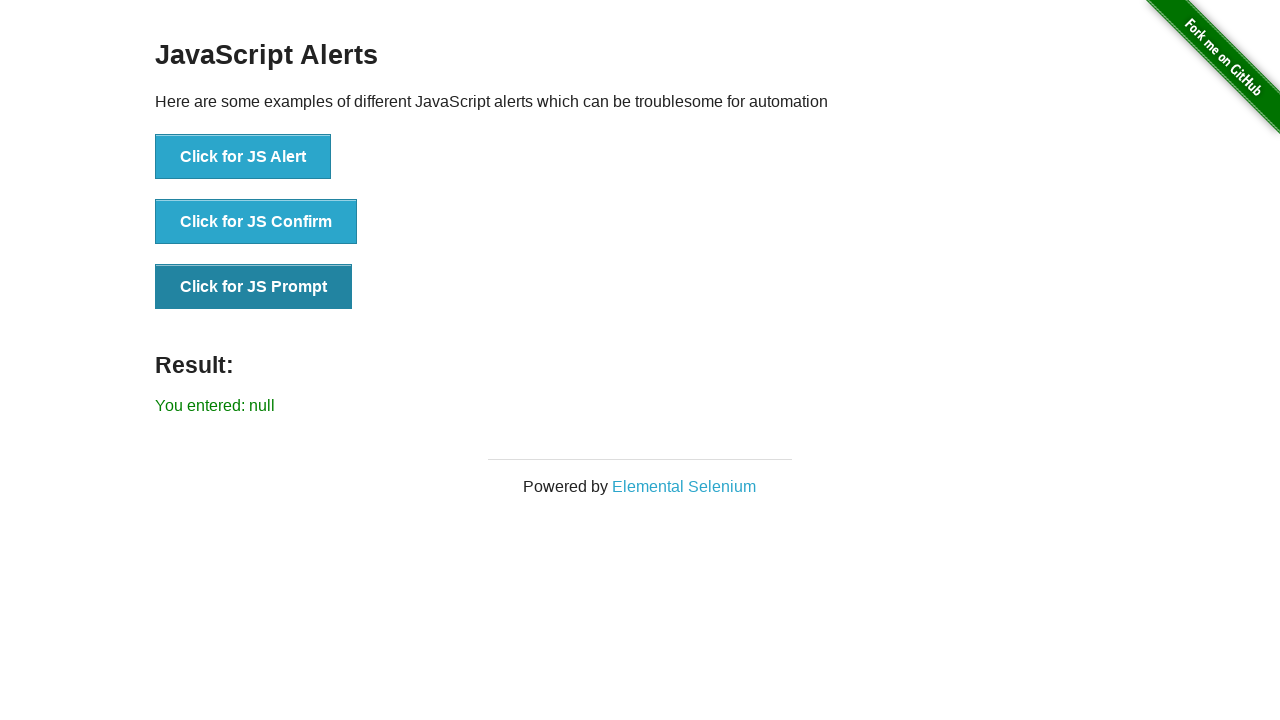